Tests an e-commerce shopping flow by adding specific vegetables (Cucumber, Brocolli, Beetroot) to cart, proceeding to checkout, and applying a promo code to verify discount functionality.

Starting URL: https://rahulshettyacademy.com/seleniumPractise/

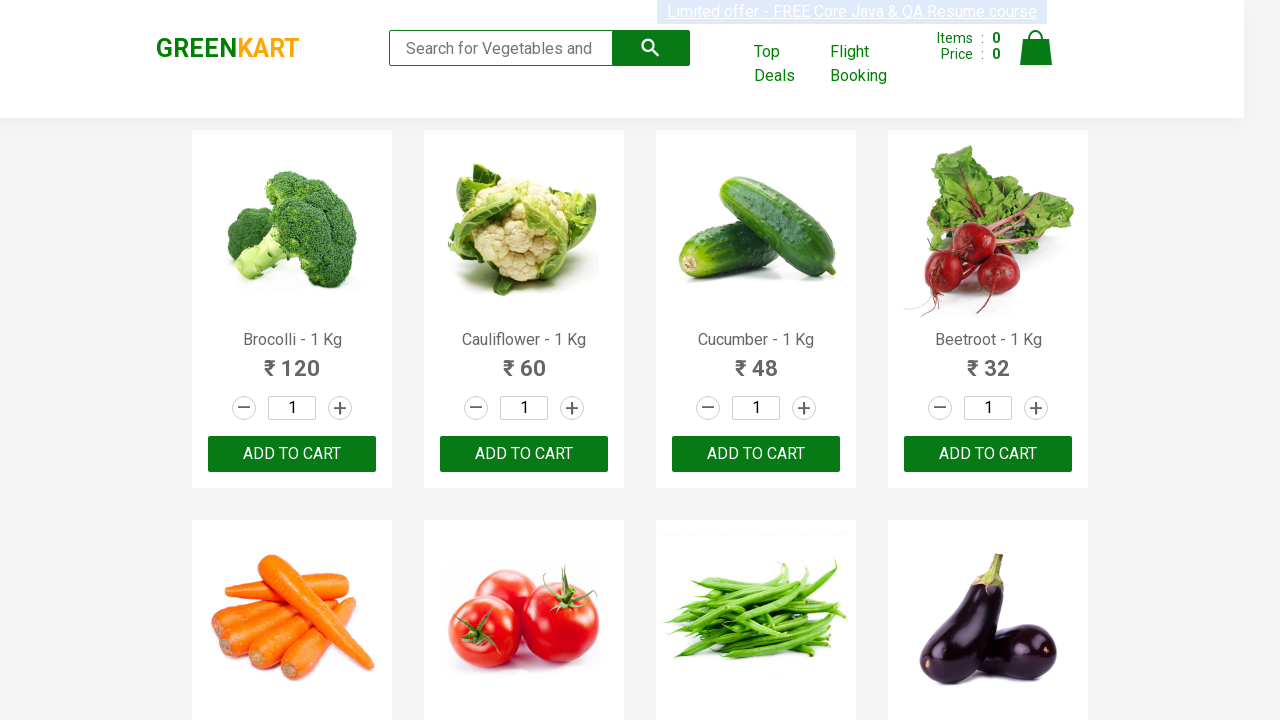

Waited for product names to load on e-commerce page
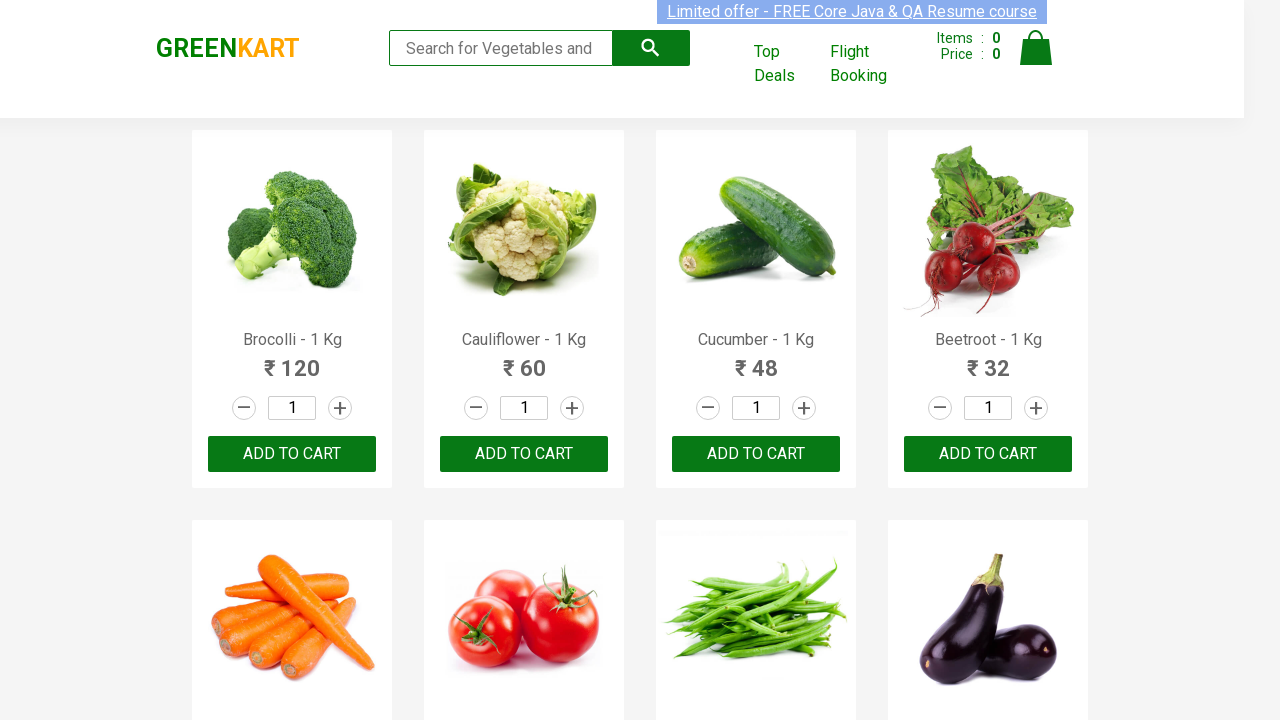

Retrieved all product elements from page
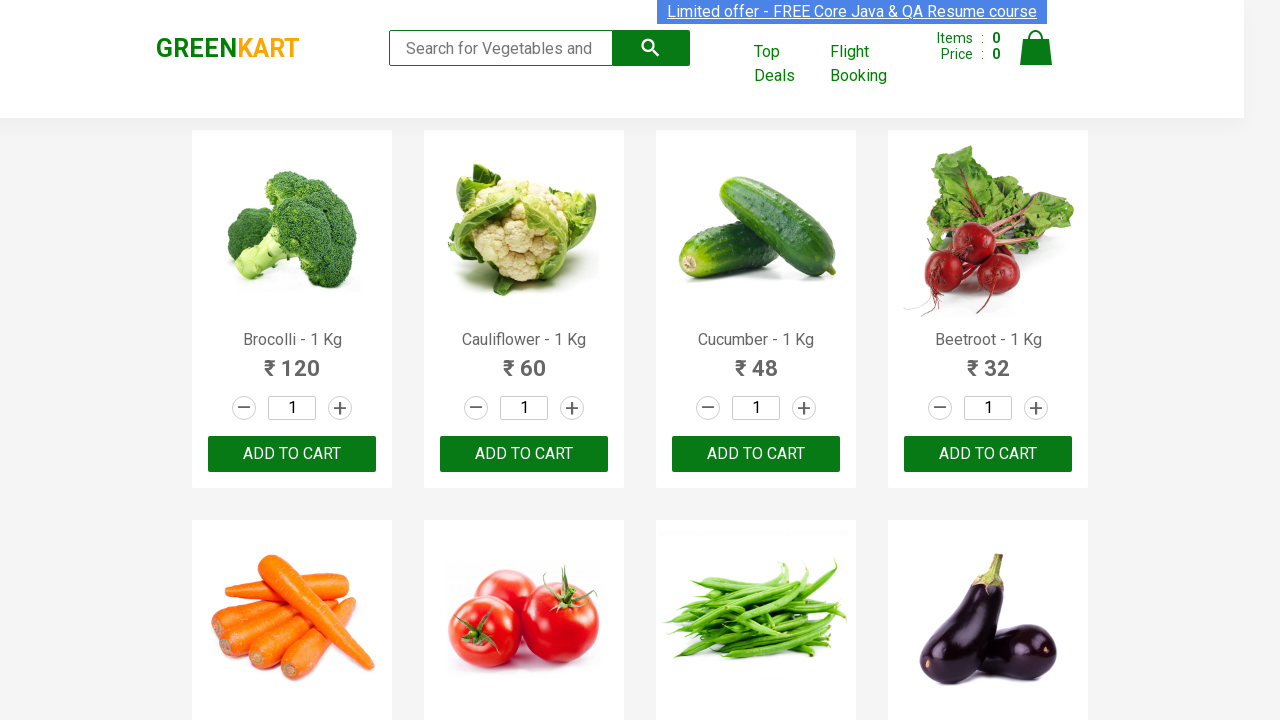

Added Brocolli to cart at (292, 454) on xpath=//div[@class='product-action']/button >> nth=0
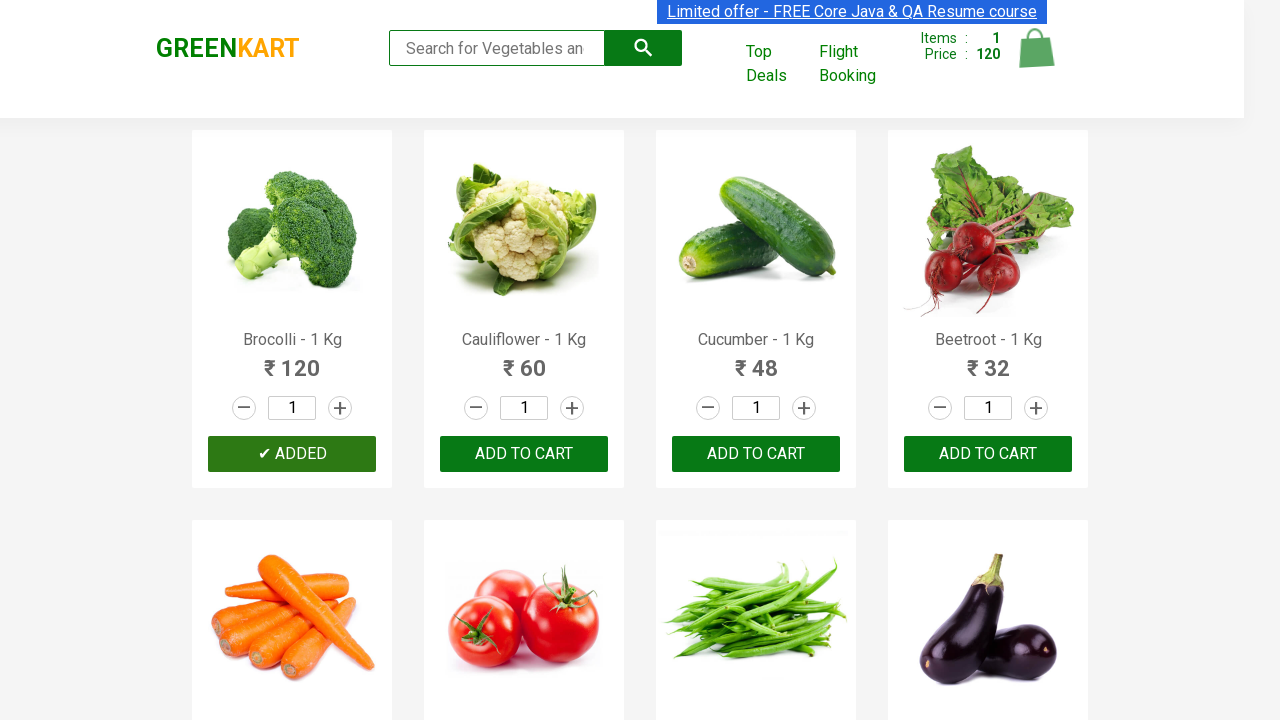

Added Cucumber to cart at (756, 454) on xpath=//div[@class='product-action']/button >> nth=2
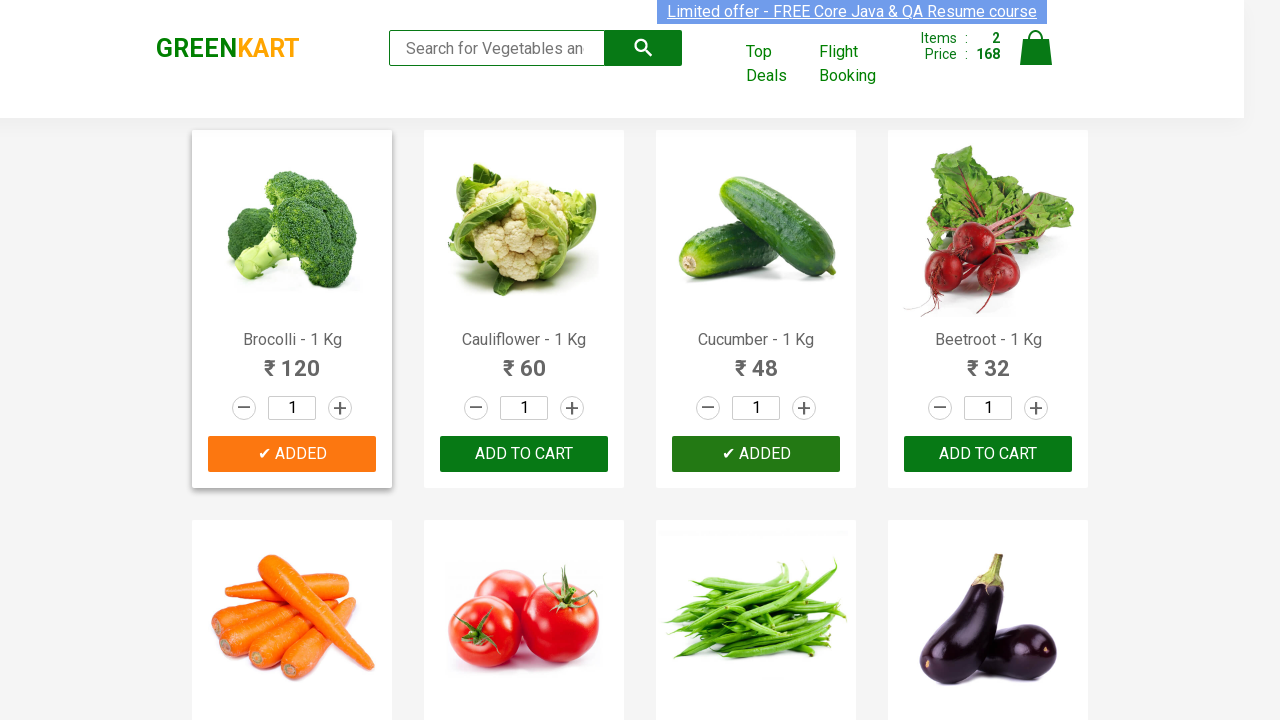

Added Beetroot to cart at (988, 454) on xpath=//div[@class='product-action']/button >> nth=3
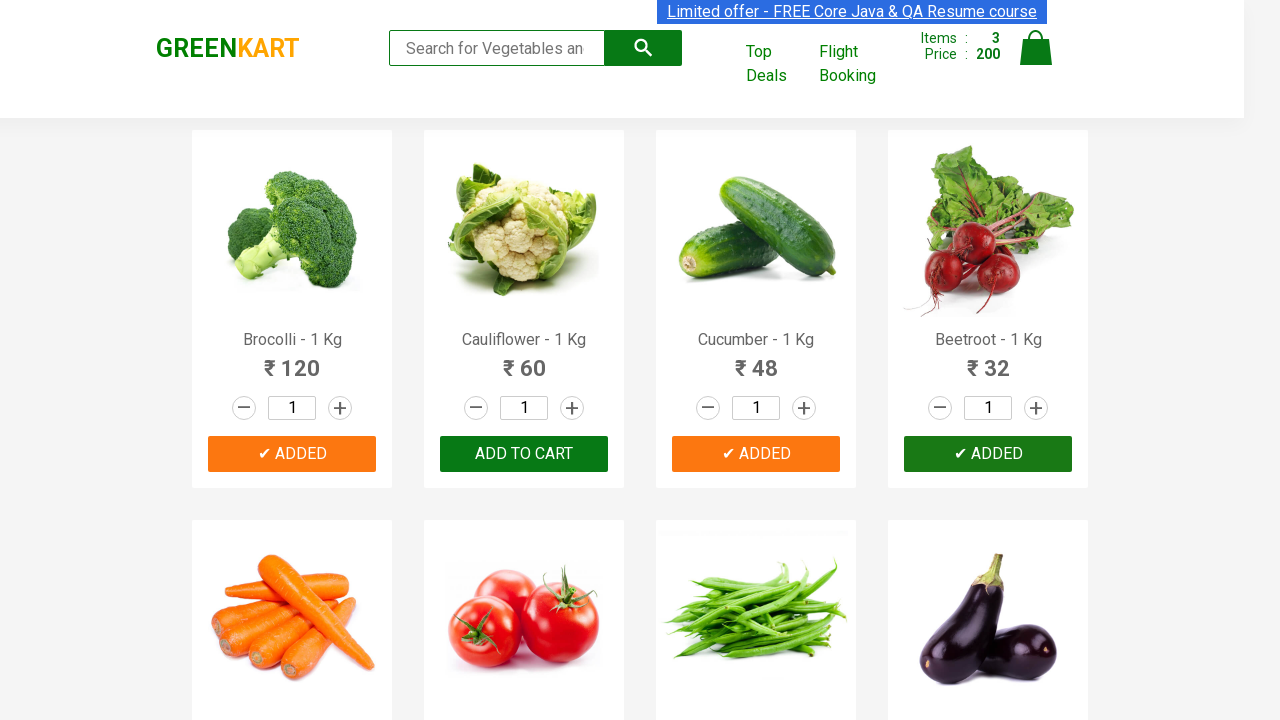

Clicked cart icon to view shopping cart at (1036, 48) on img[alt='Cart']
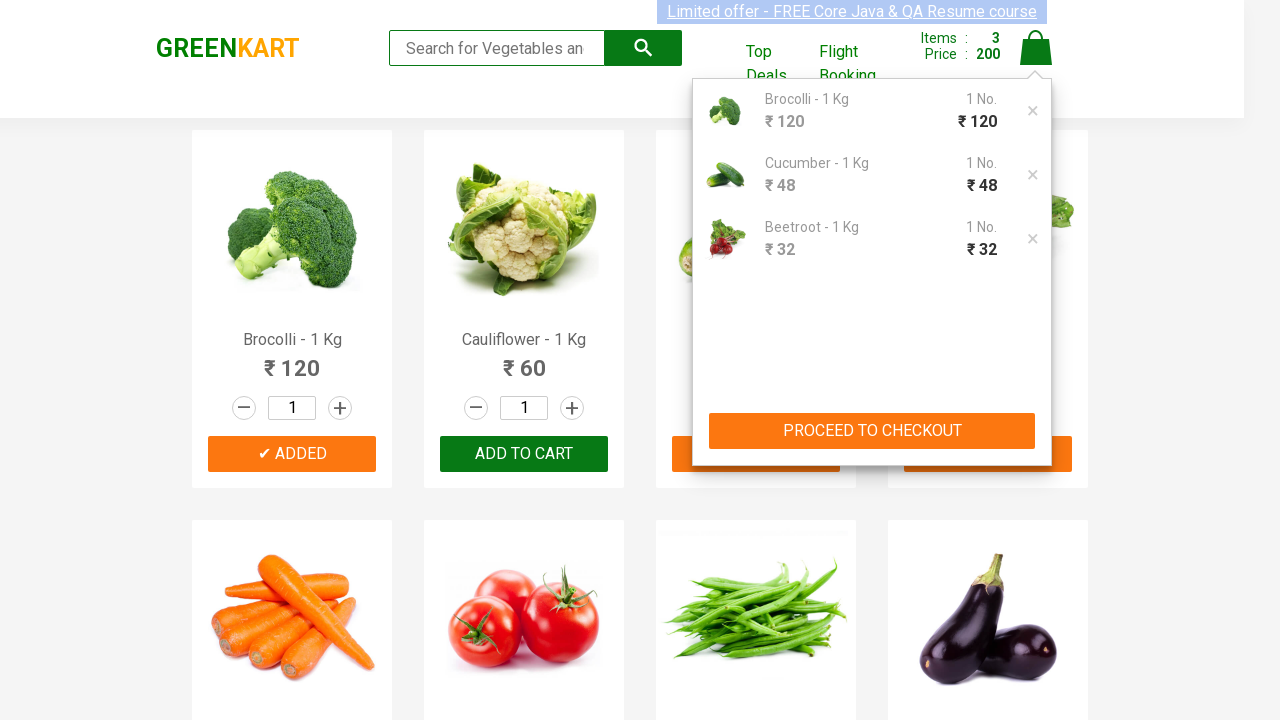

Clicked 'PROCEED TO CHECKOUT' button at (872, 431) on xpath=//button[contains(text(),'PROCEED TO CHECKOUT')]
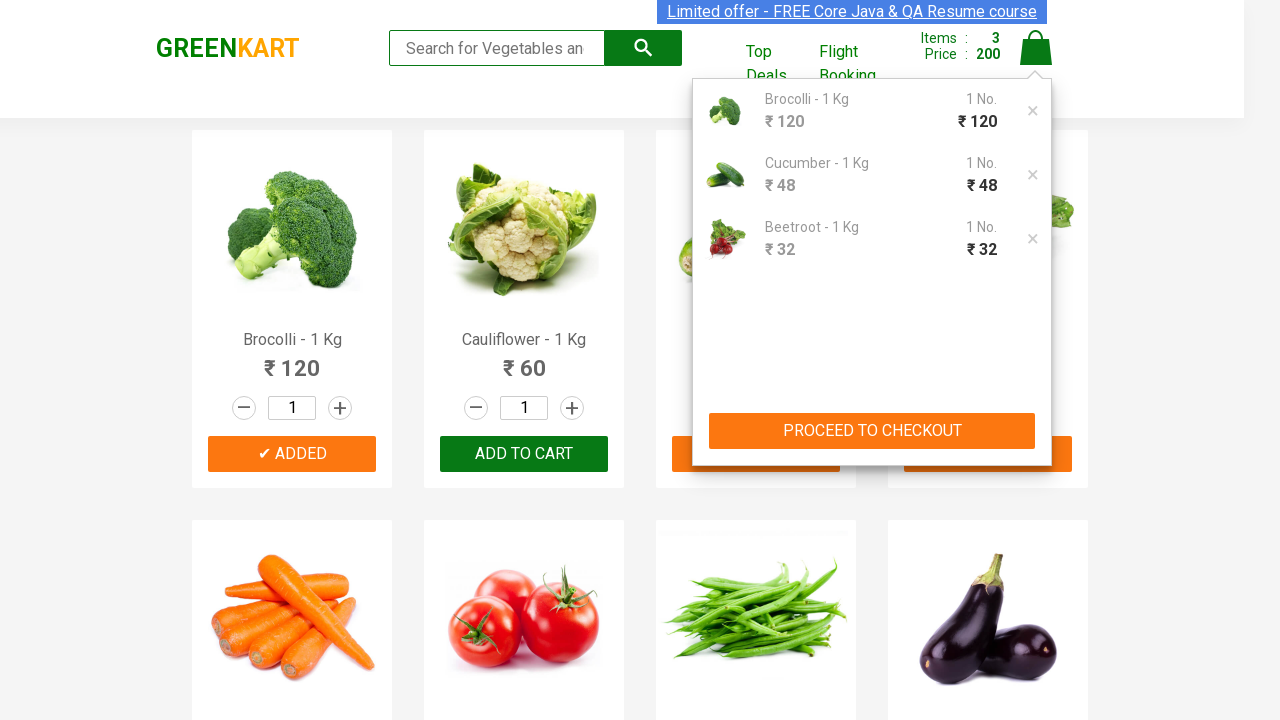

Entered promo code 'rahulshettyacademy' in promo code field on input.promoCode
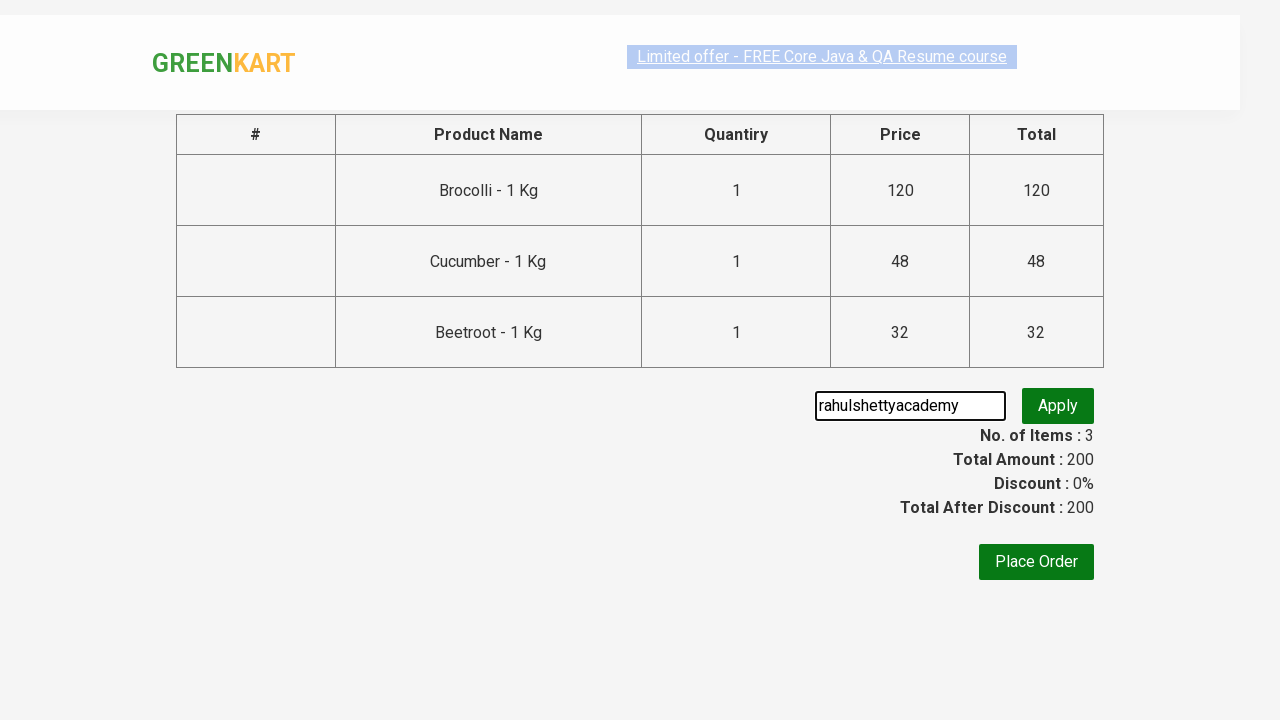

Clicked 'Apply' button to apply promo code at (1058, 416) on button.promoBtn
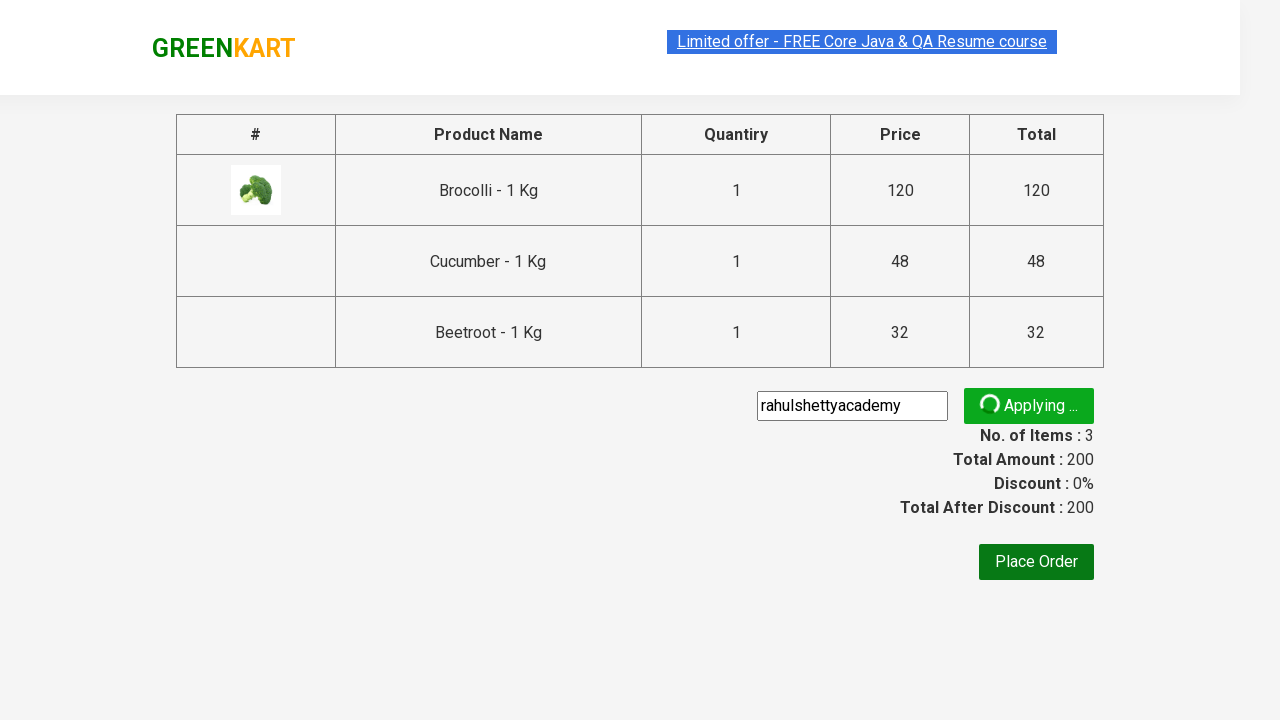

Promo code discount applied and confirmation displayed
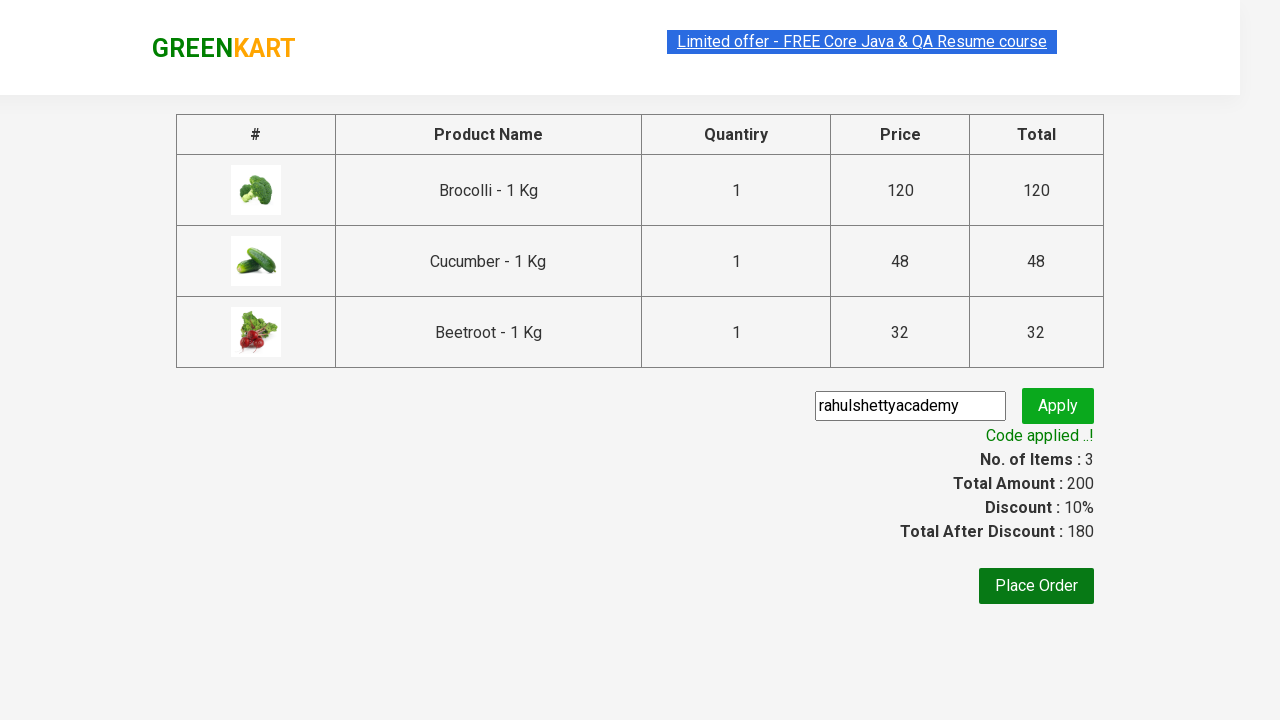

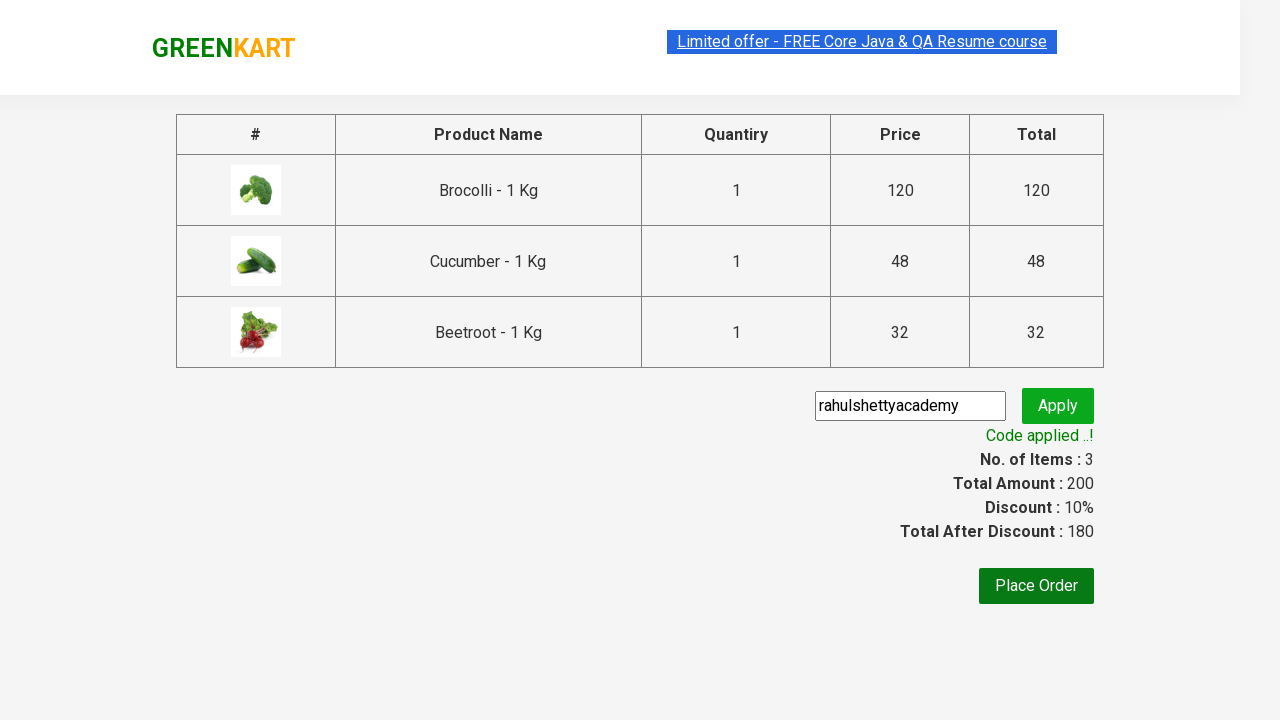